Tests multi-select dropdown functionality by selecting and deselecting multiple options using different methods

Starting URL: https://omayo.blogspot.com/

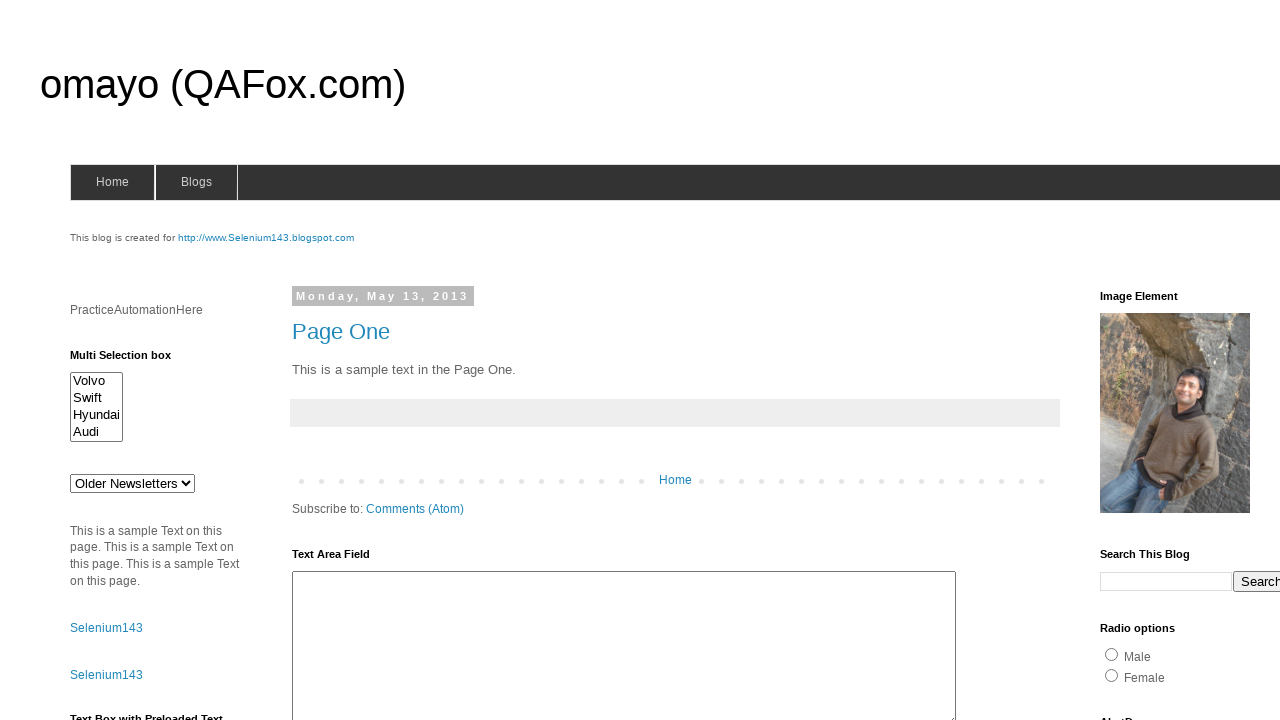

Located multi-select dropdown element with id 'multiselect1'
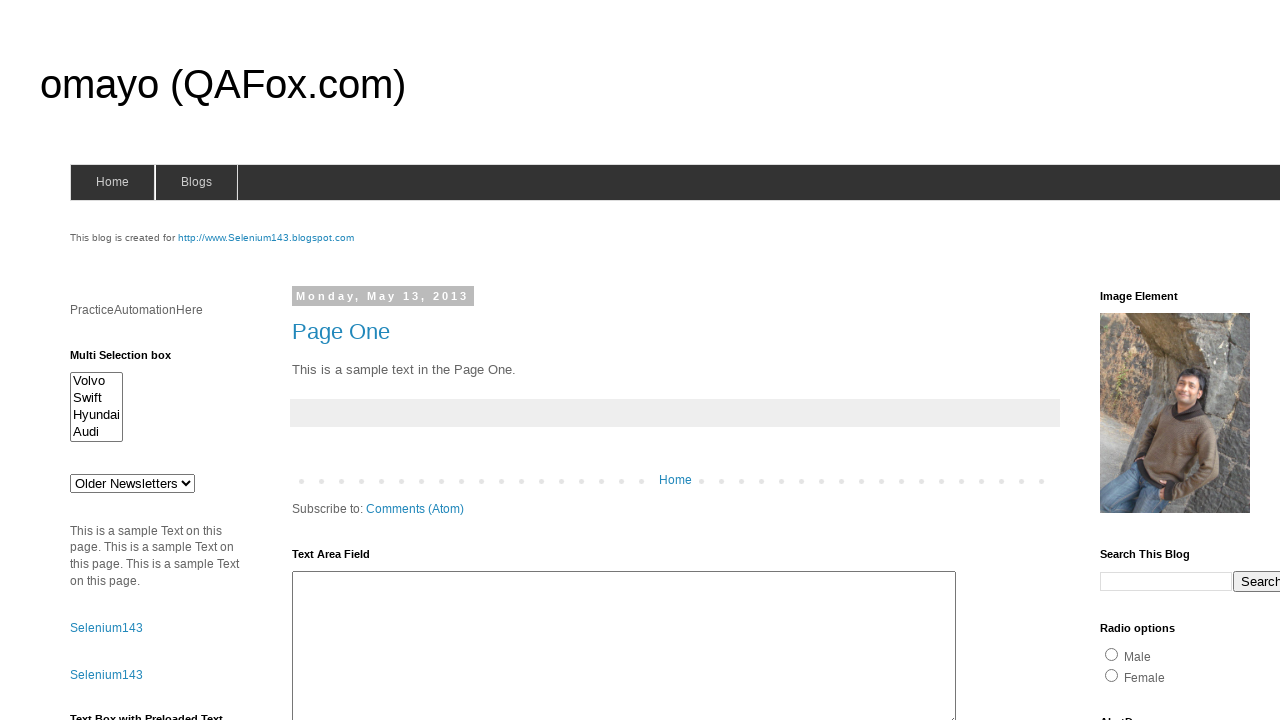

Retrieved all available options from the multi-select dropdown
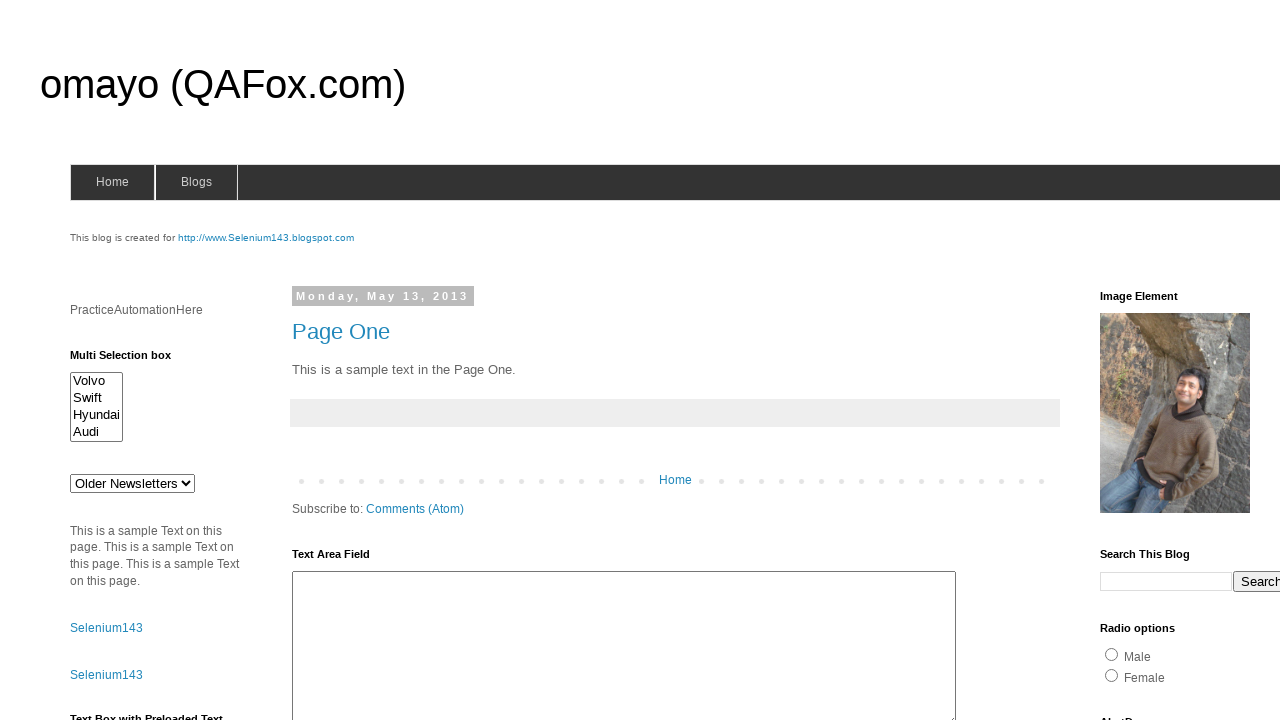

Printed all available options in the multi-select dropdown
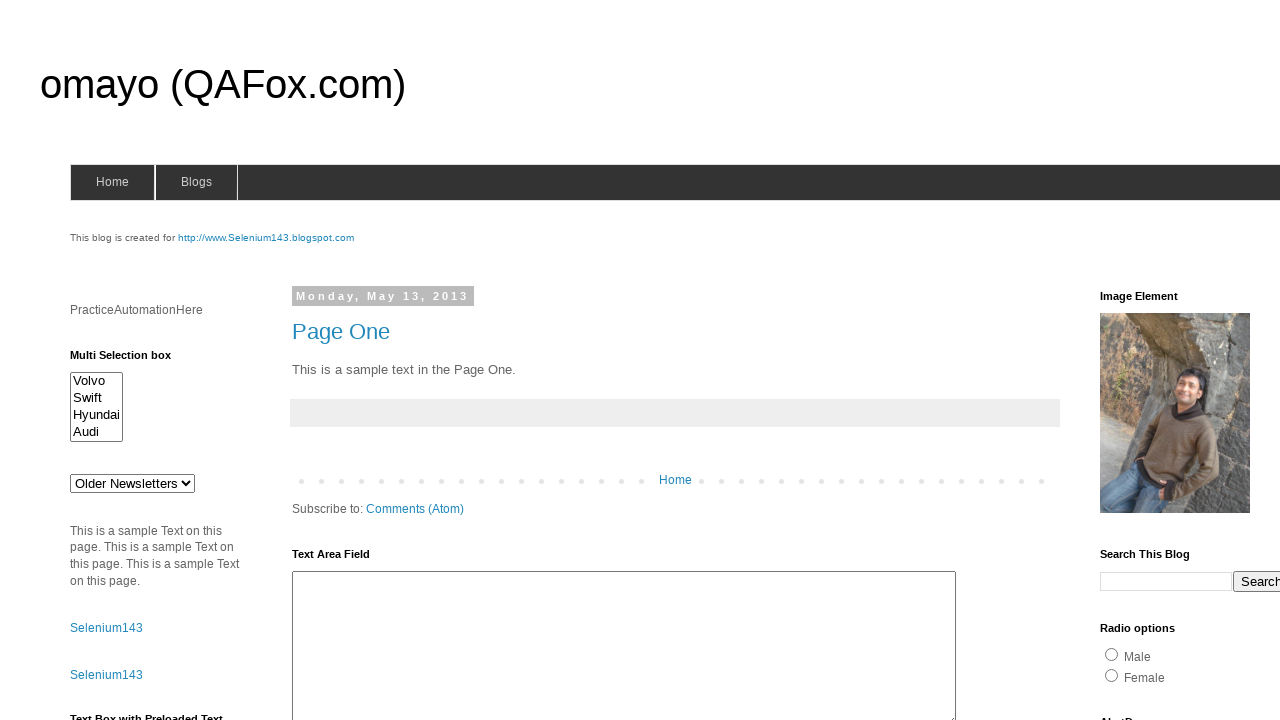

Cleared all existing selections from the multi-select dropdown on select#multiselect1
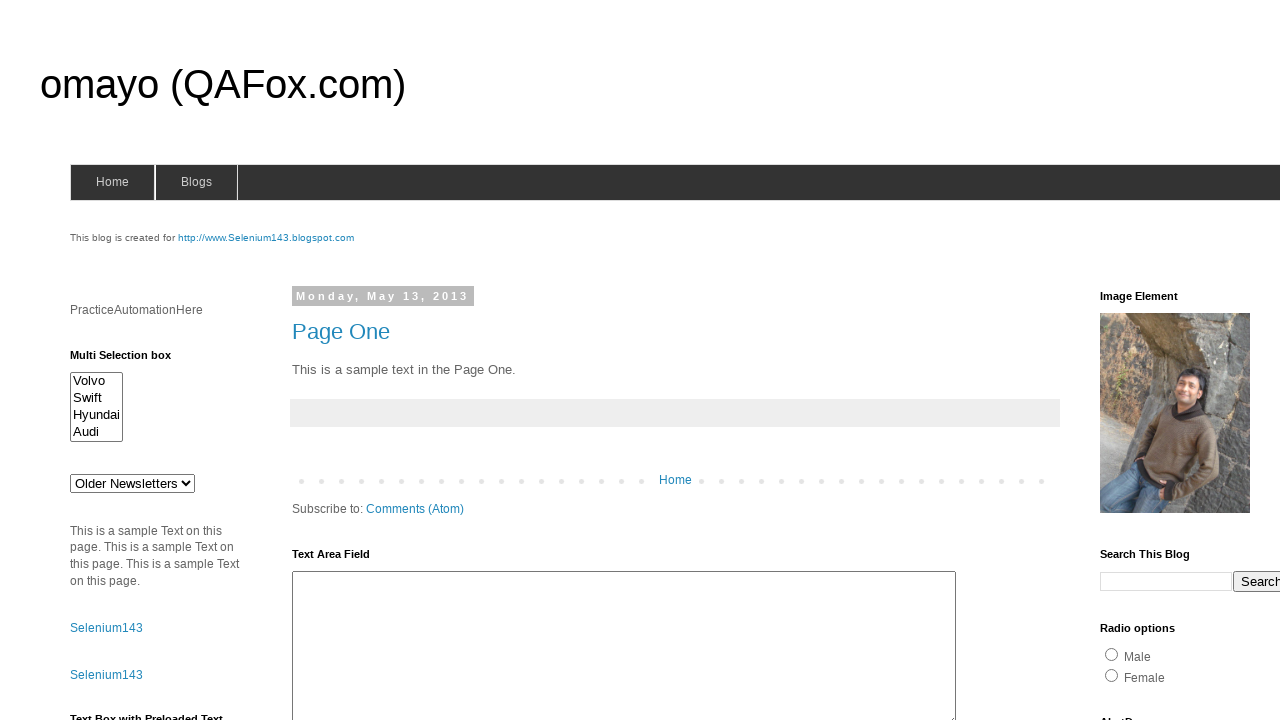

Selected multiple options: Volvo, Hyundaix, and Swift on select#multiselect1
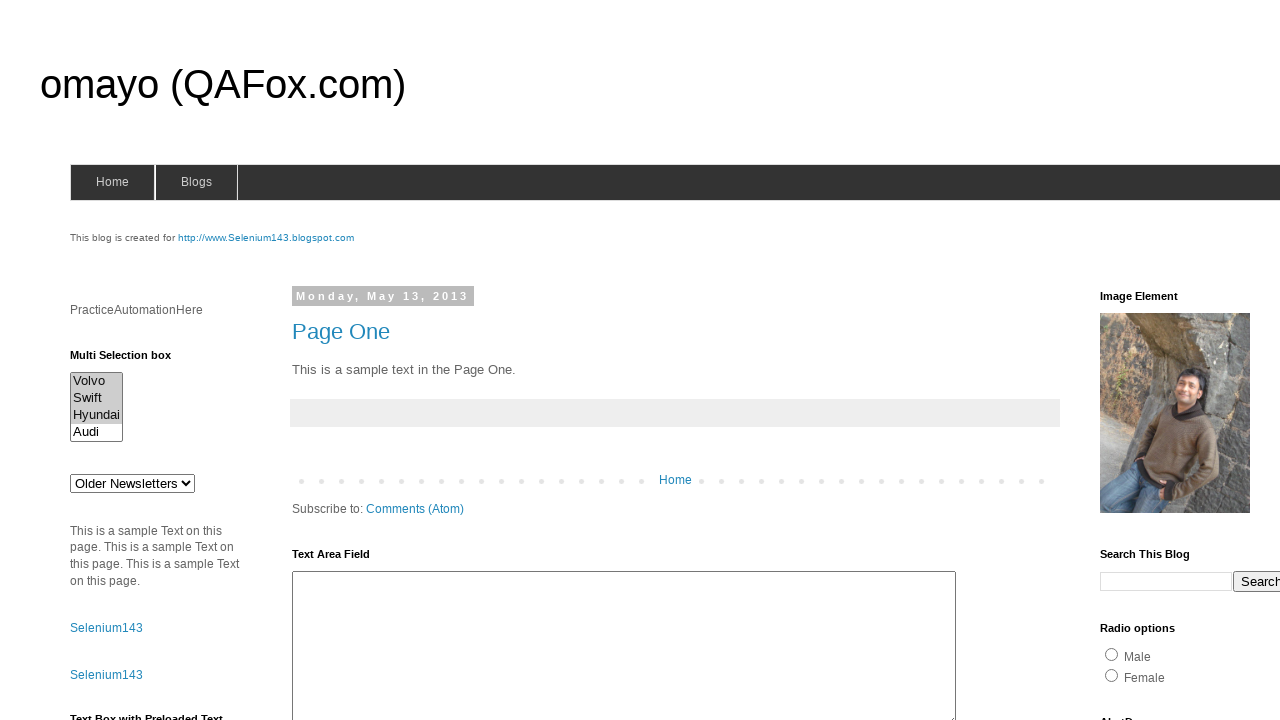

Retrieved all currently selected options from the multi-select dropdown
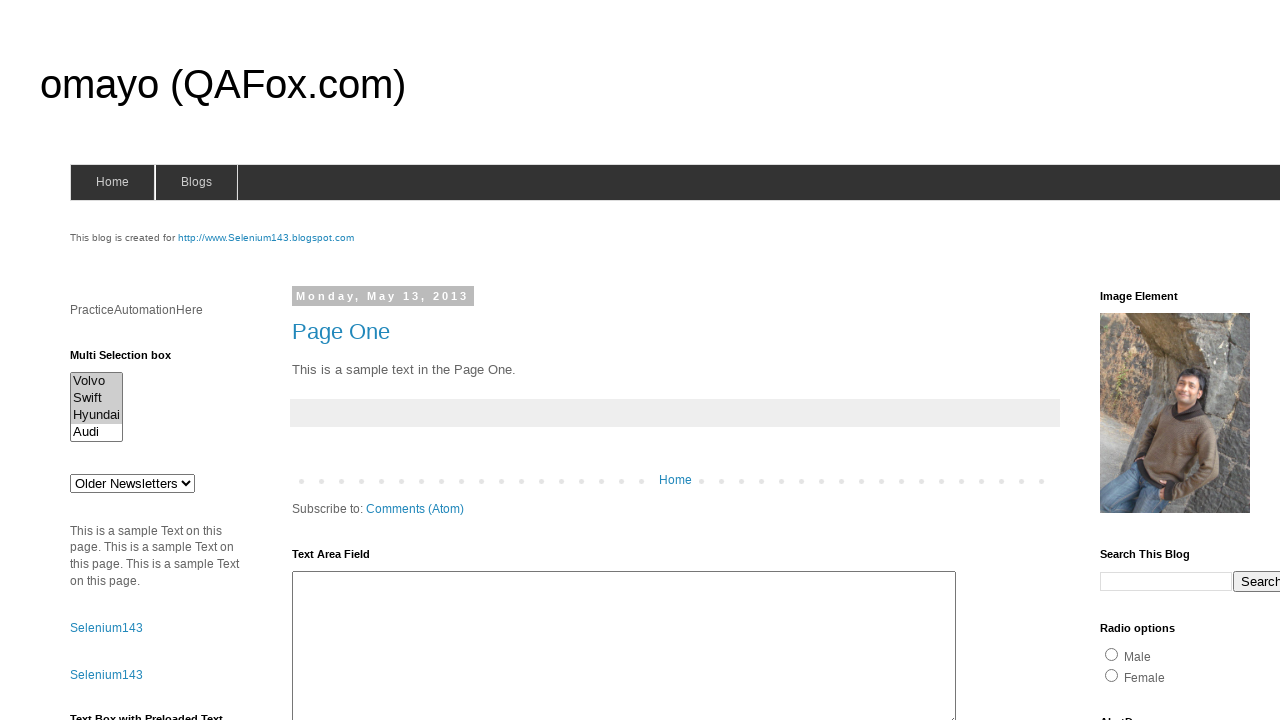

Printed all selected options from the multi-select dropdown
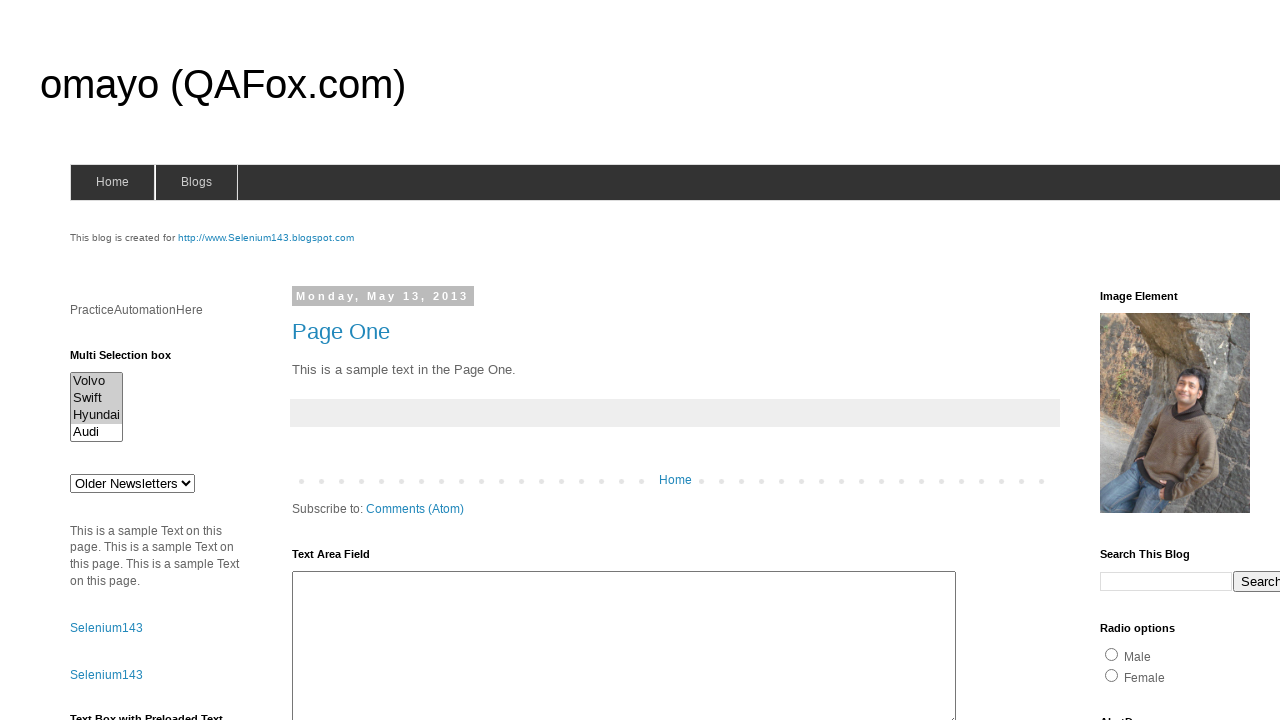

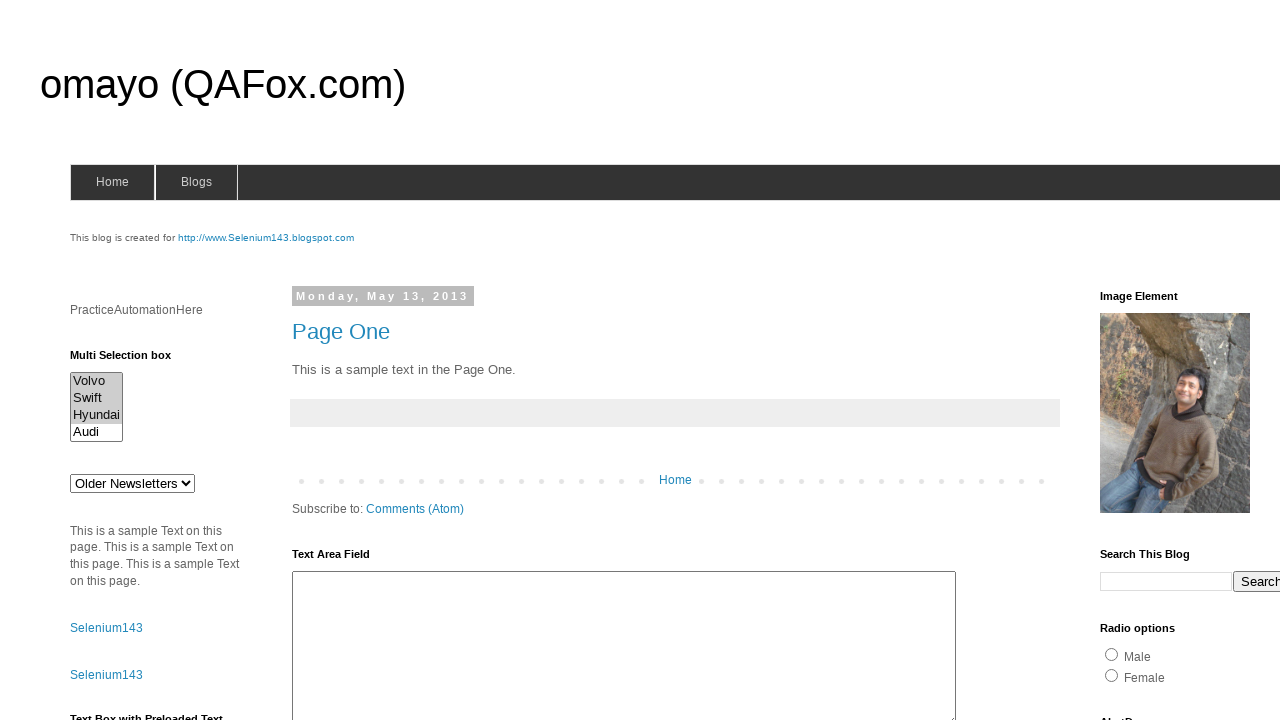